Tests page recovery by simulating a network interruption and refreshing the page to verify it loads correctly

Starting URL: https://demoqa.com

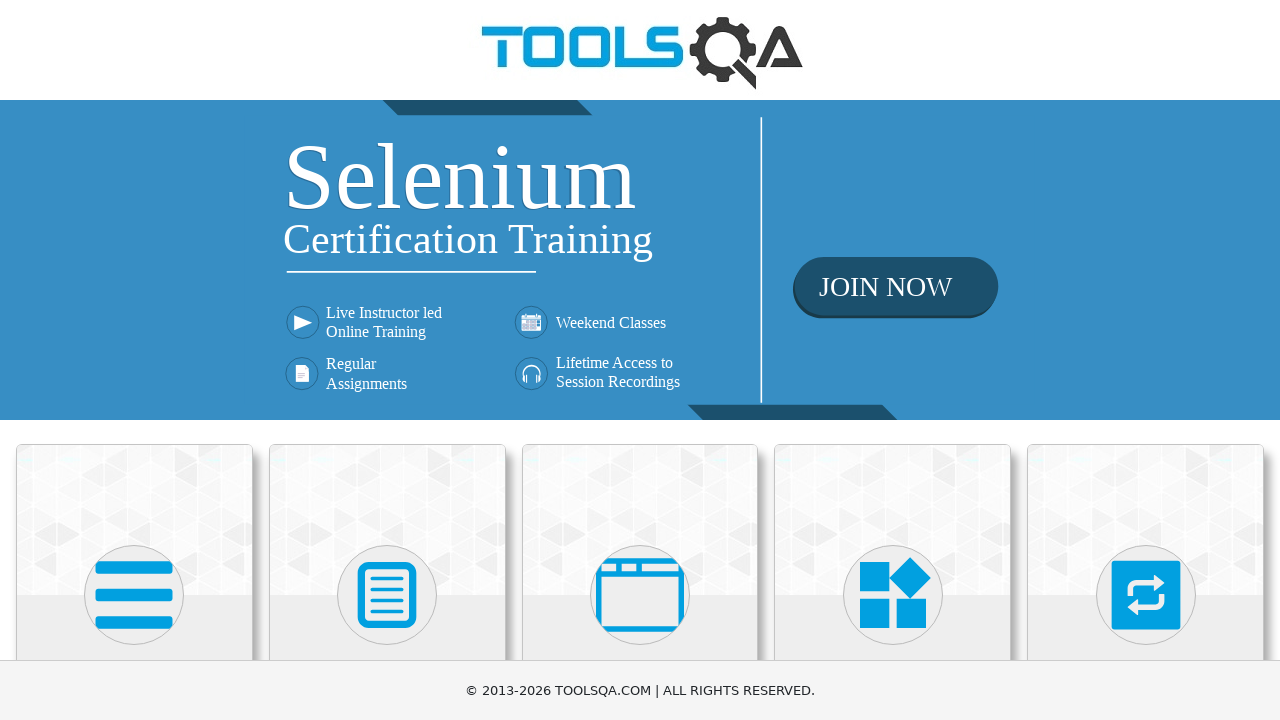

Simulated network interruption by stopping page load
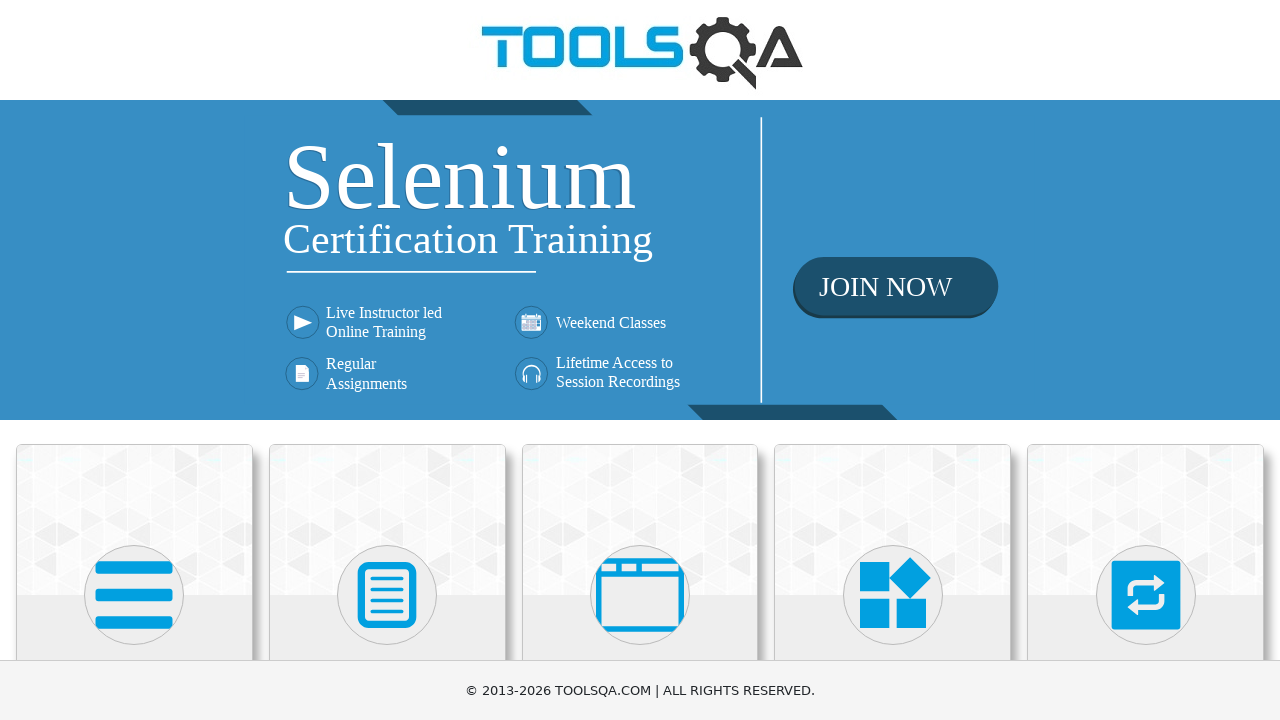

Refreshed the page to recover from network interruption
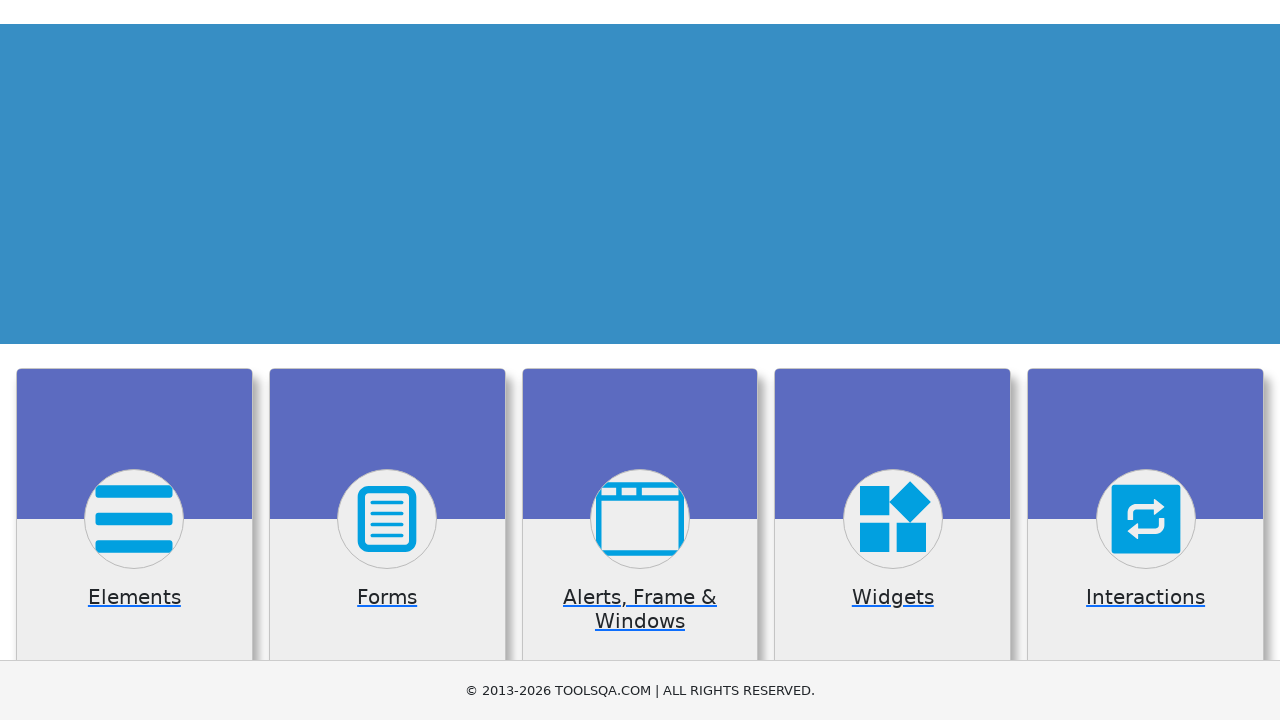

Page finished loading after refresh
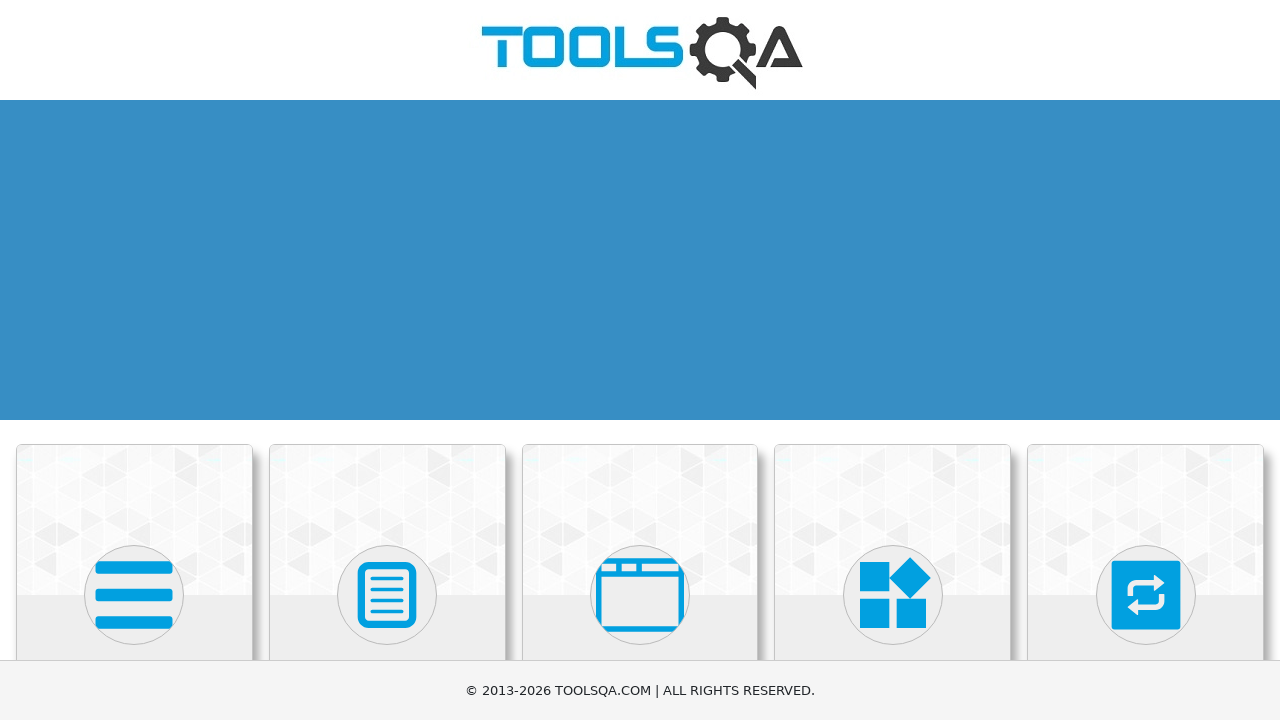

Verified page recovered correctly - home banner element is present
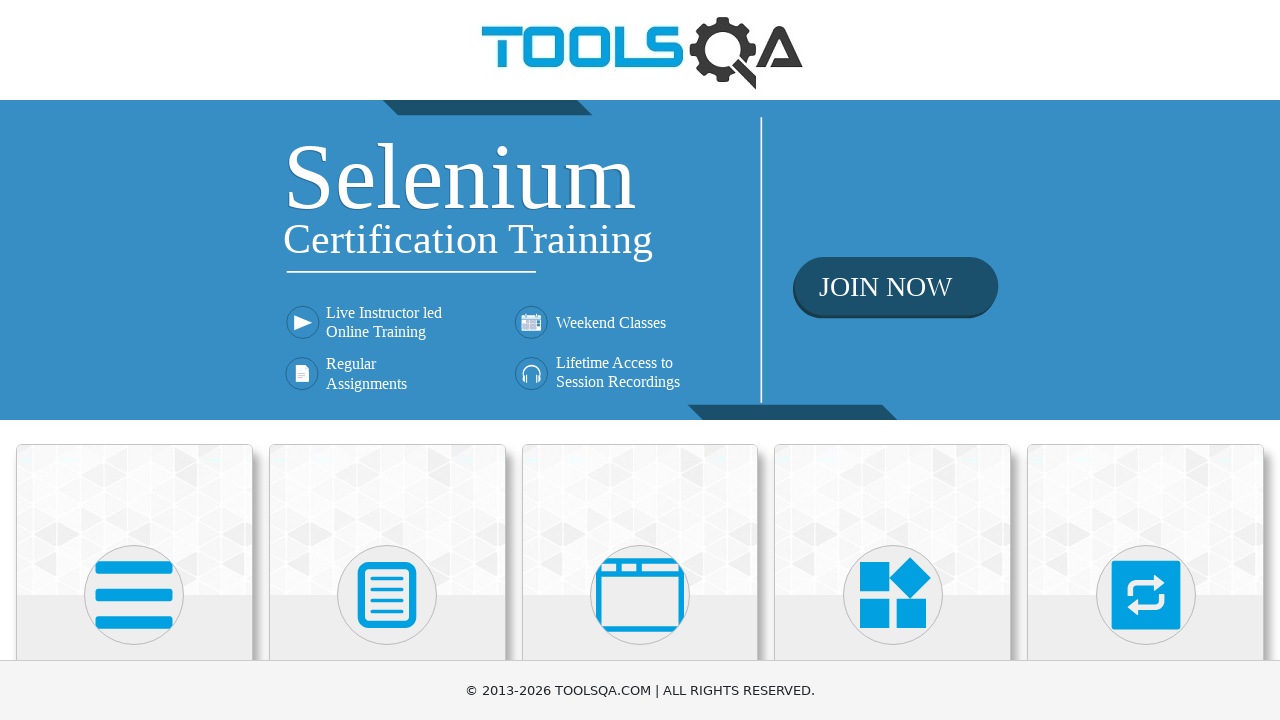

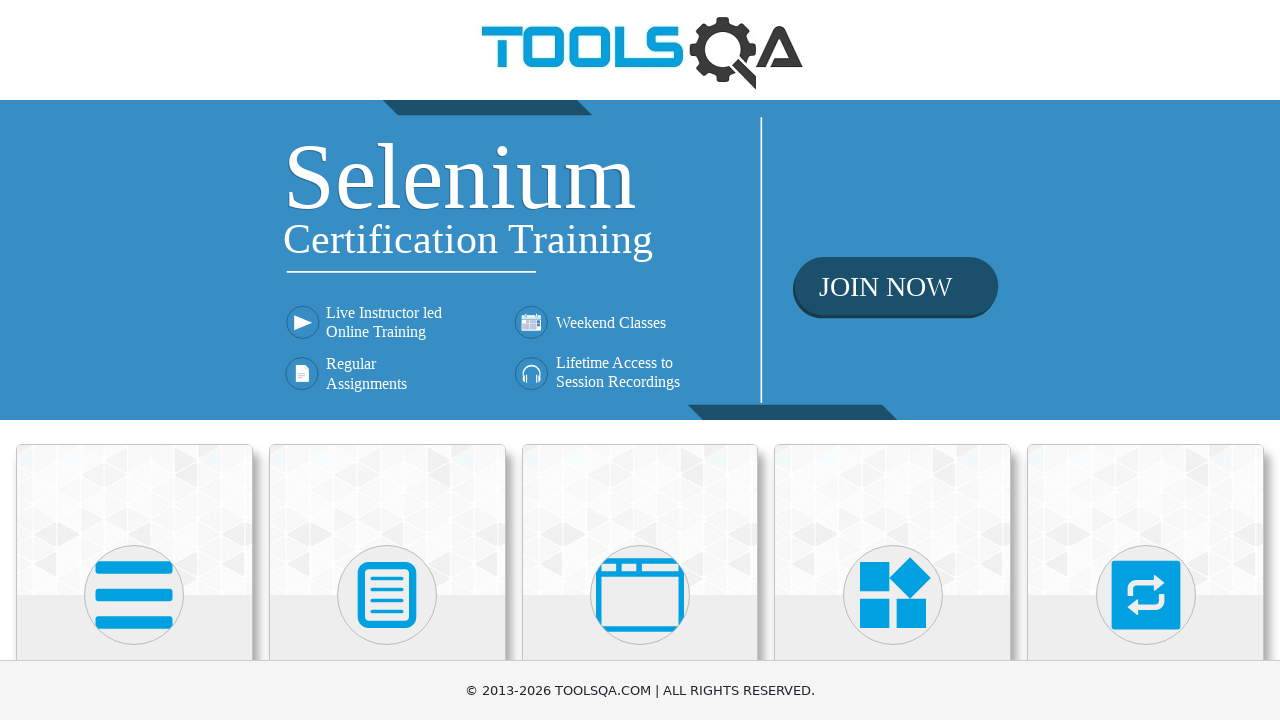